Tests form interaction by reading a hidden attribute value from an element, performing a mathematical calculation on it, filling in the answer, checking required checkboxes, and submitting the form.

Starting URL: http://suninjuly.github.io/get_attribute.html

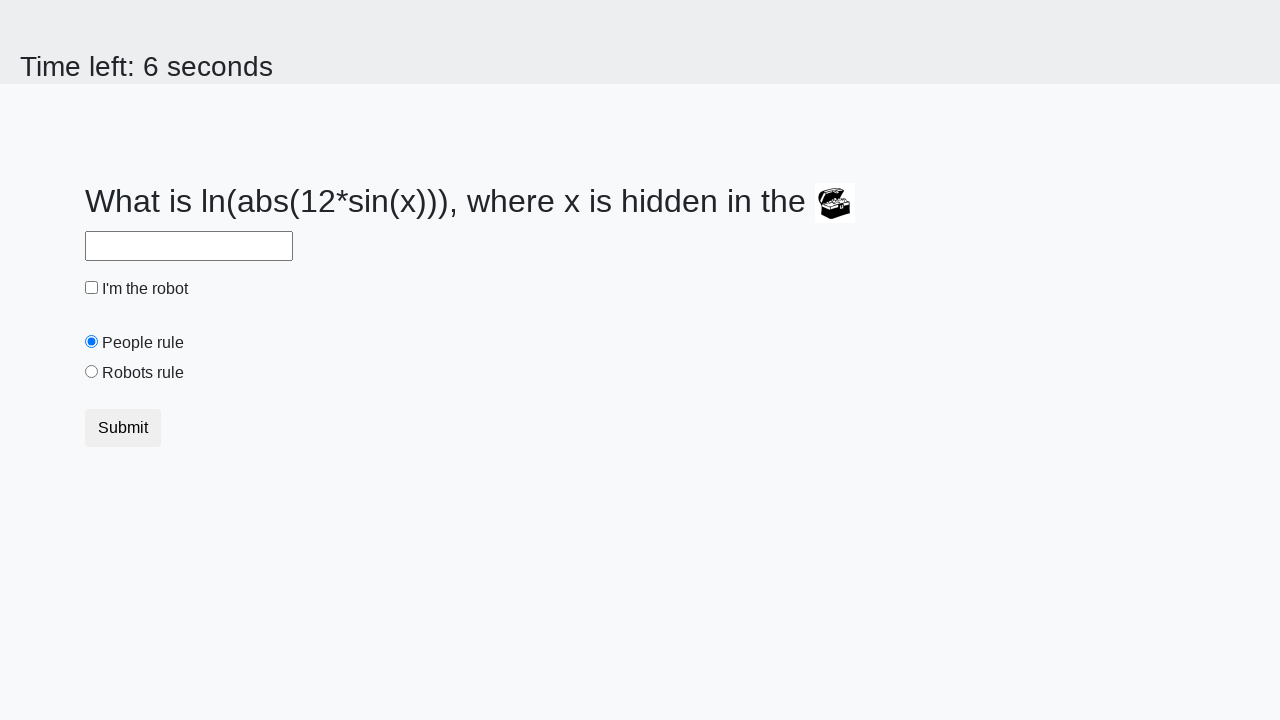

Located treasure element with hidden attribute
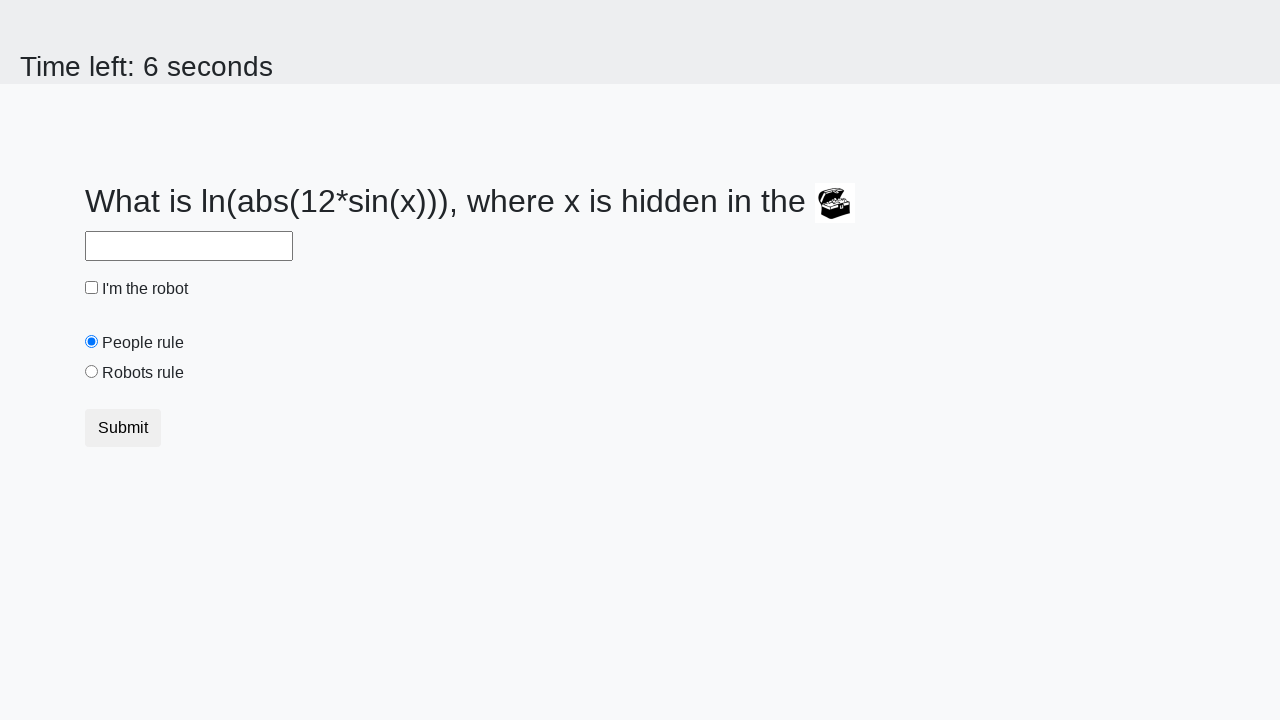

Retrieved hidden attribute value: 800
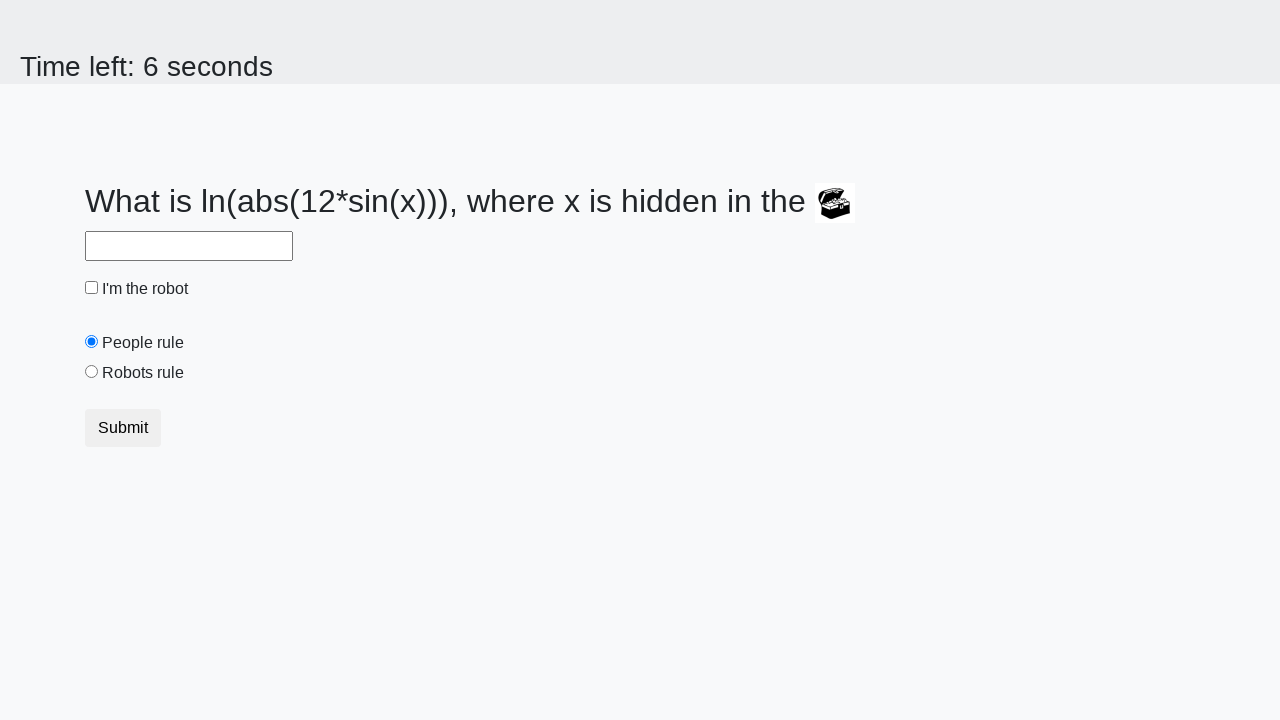

Calculated answer using formula: 2.372823194840428
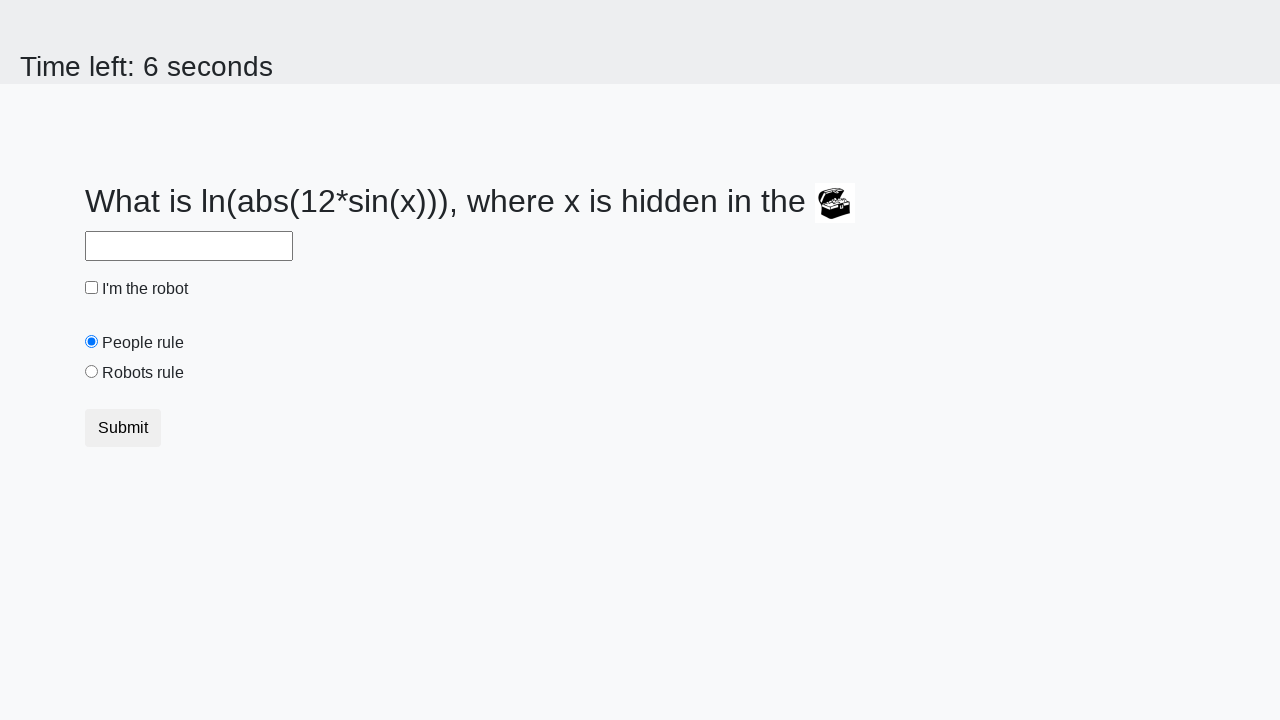

Filled answer field with calculated value: 2.372823194840428 on #answer
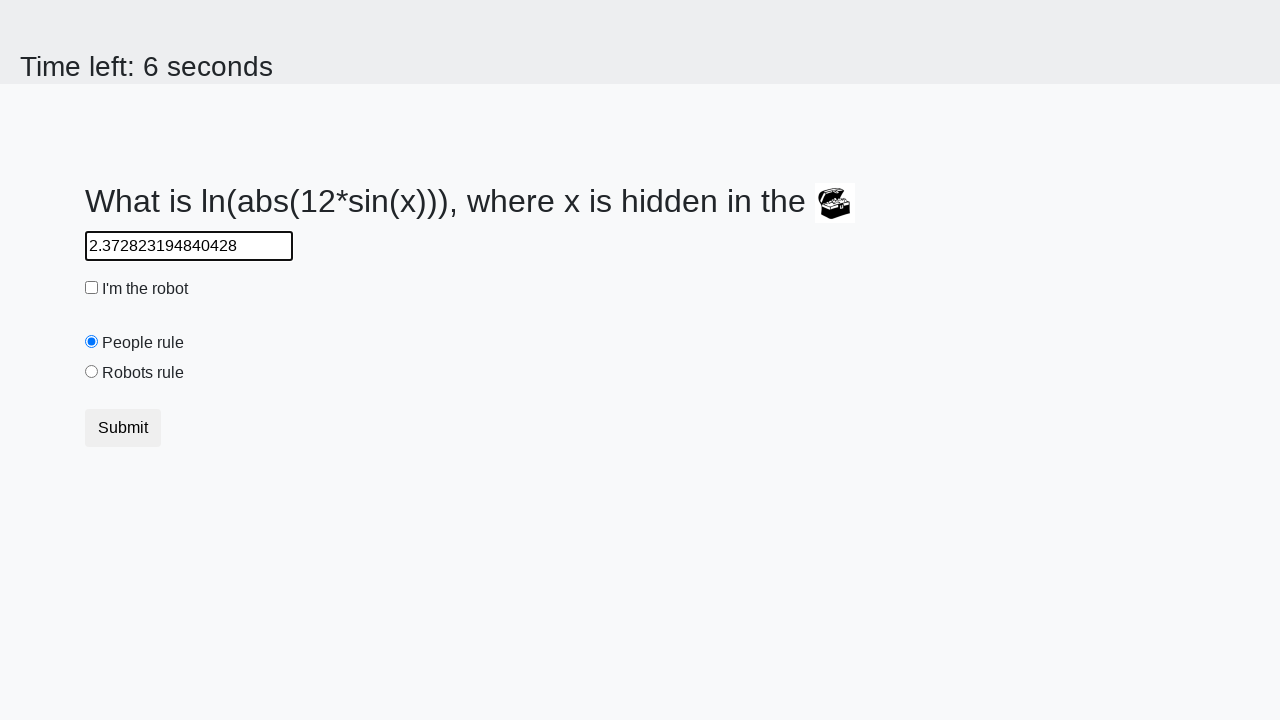

Checked the robot checkbox at (92, 288) on #robotCheckbox
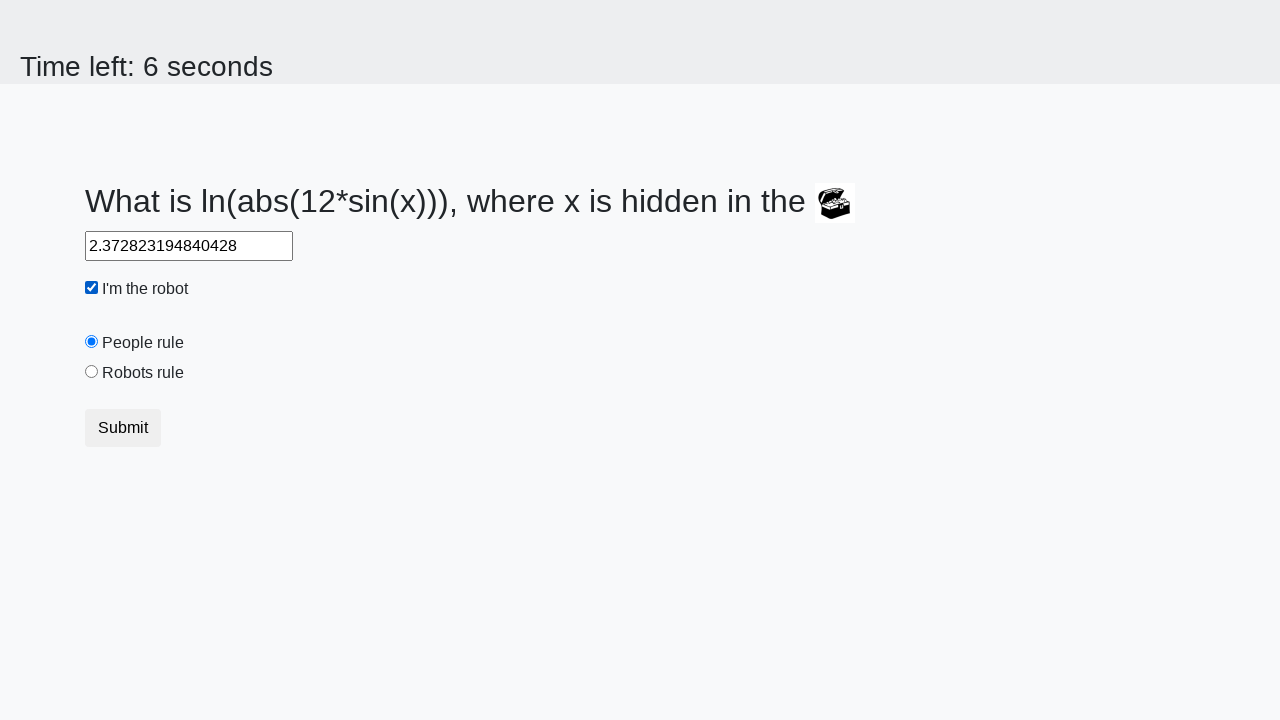

Checked the robots rule checkbox at (92, 372) on #robotsRule
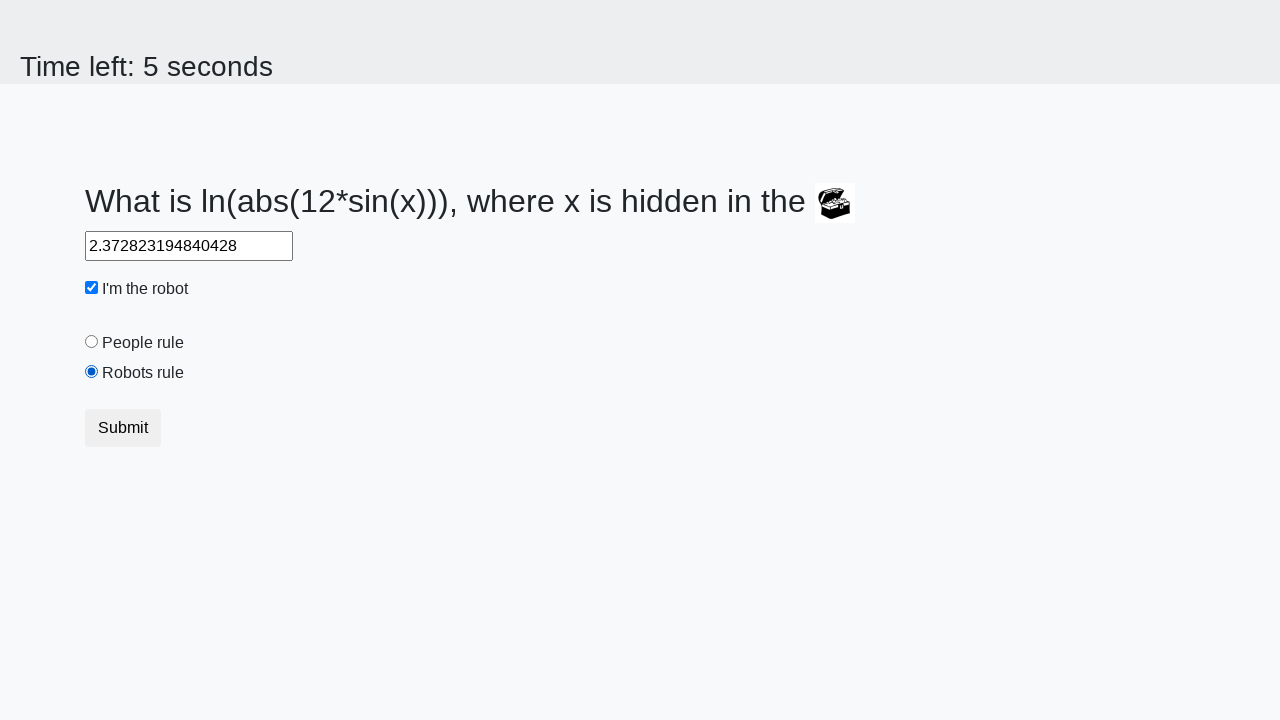

Clicked submit button to complete form at (123, 428) on .btn
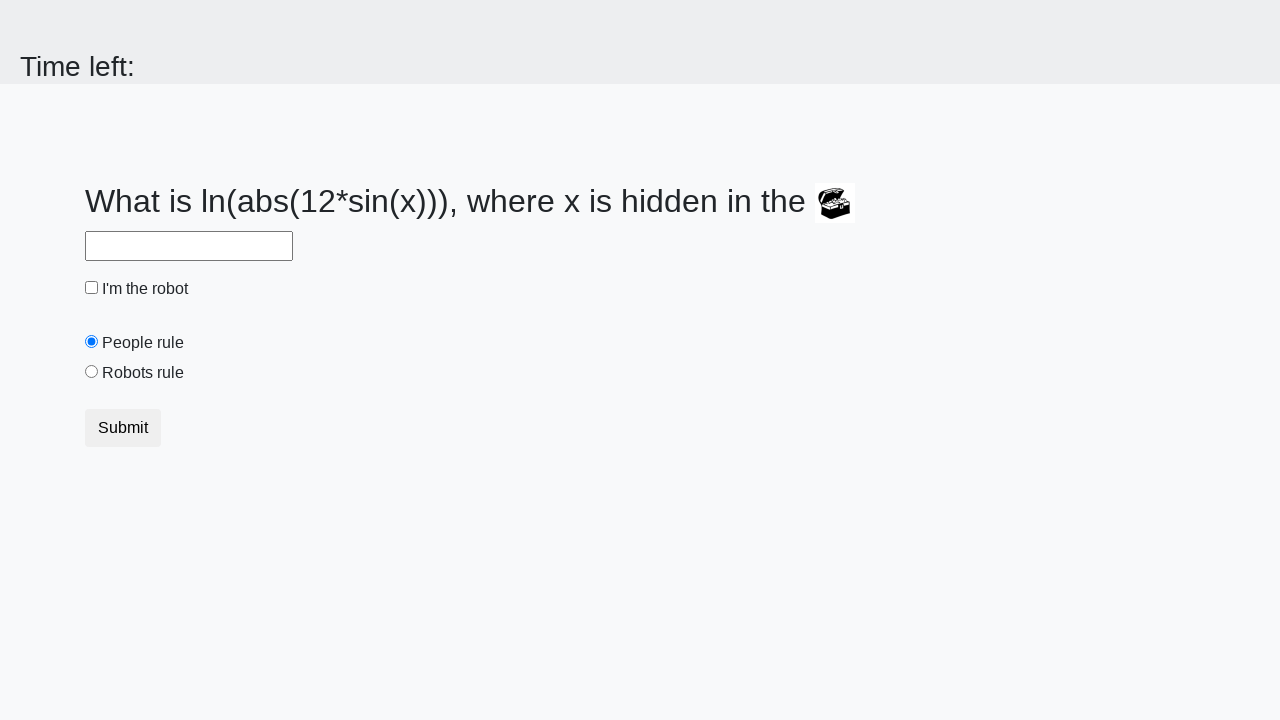

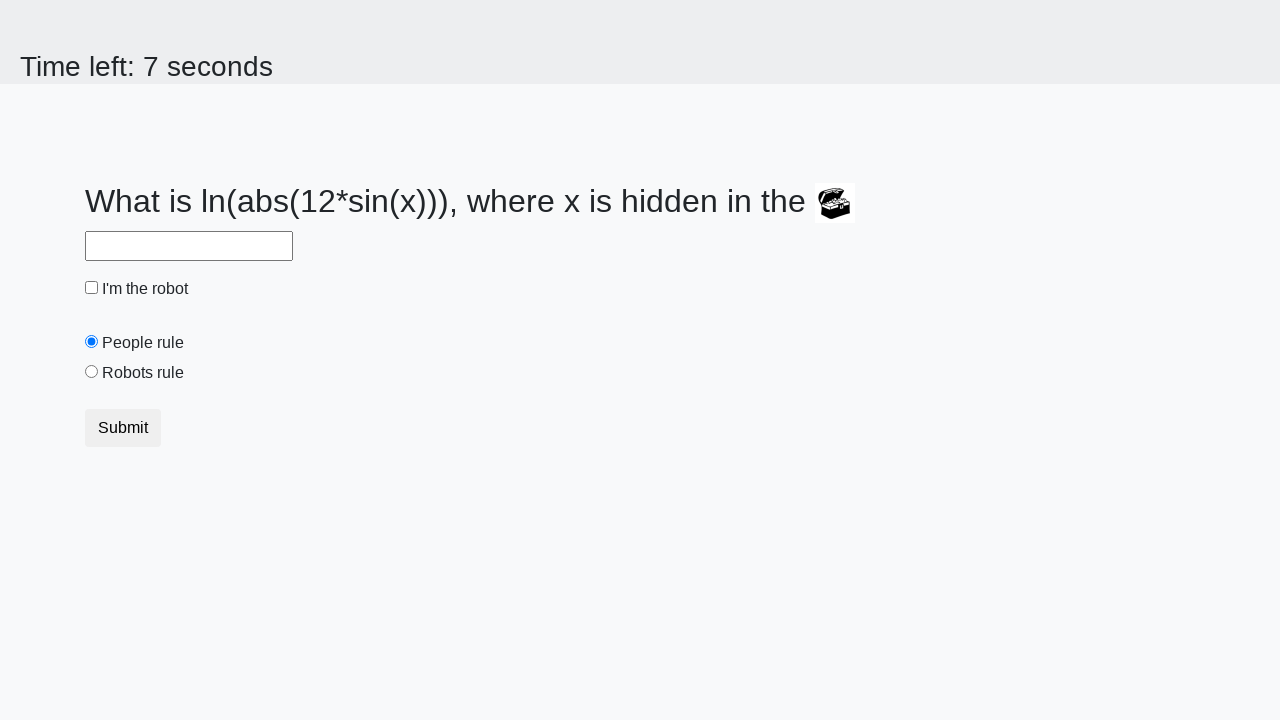